Tests the Service dropdown menu in the sidebar to verify it contains the expected options

Starting URL: https://jdi-testing.github.io/jdi-light/index.html

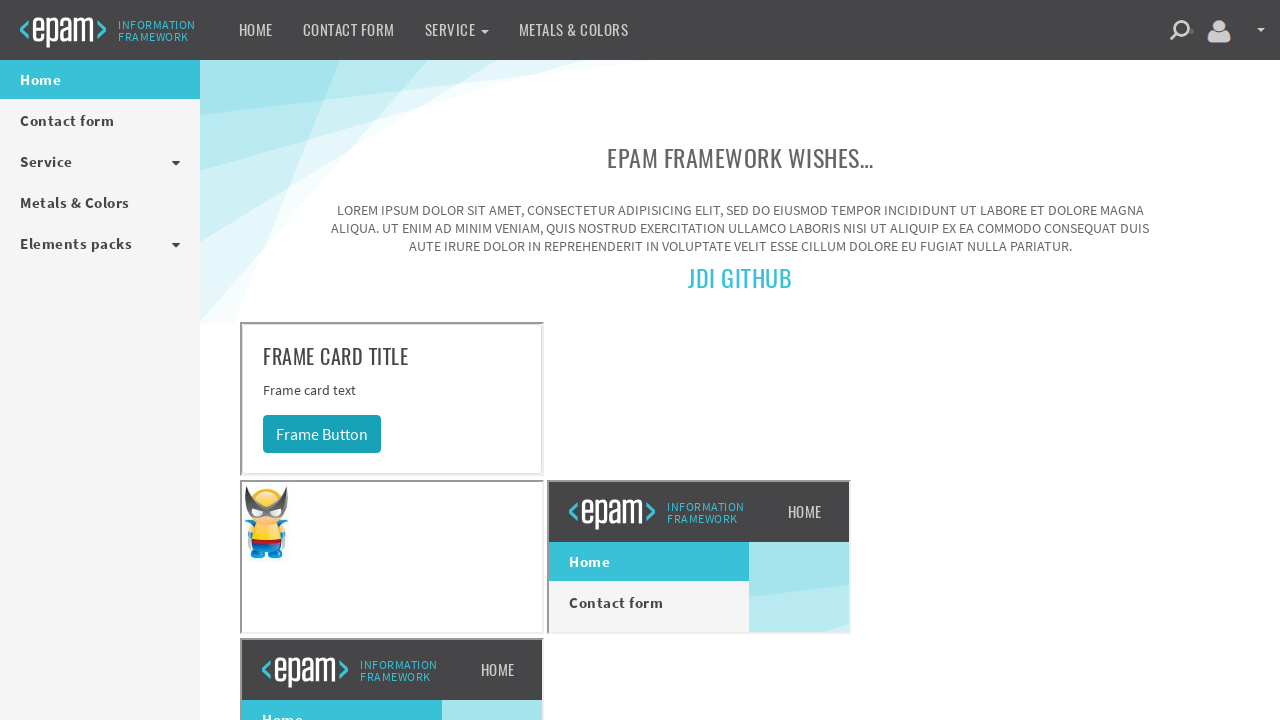

Navigated to JDI Light test page
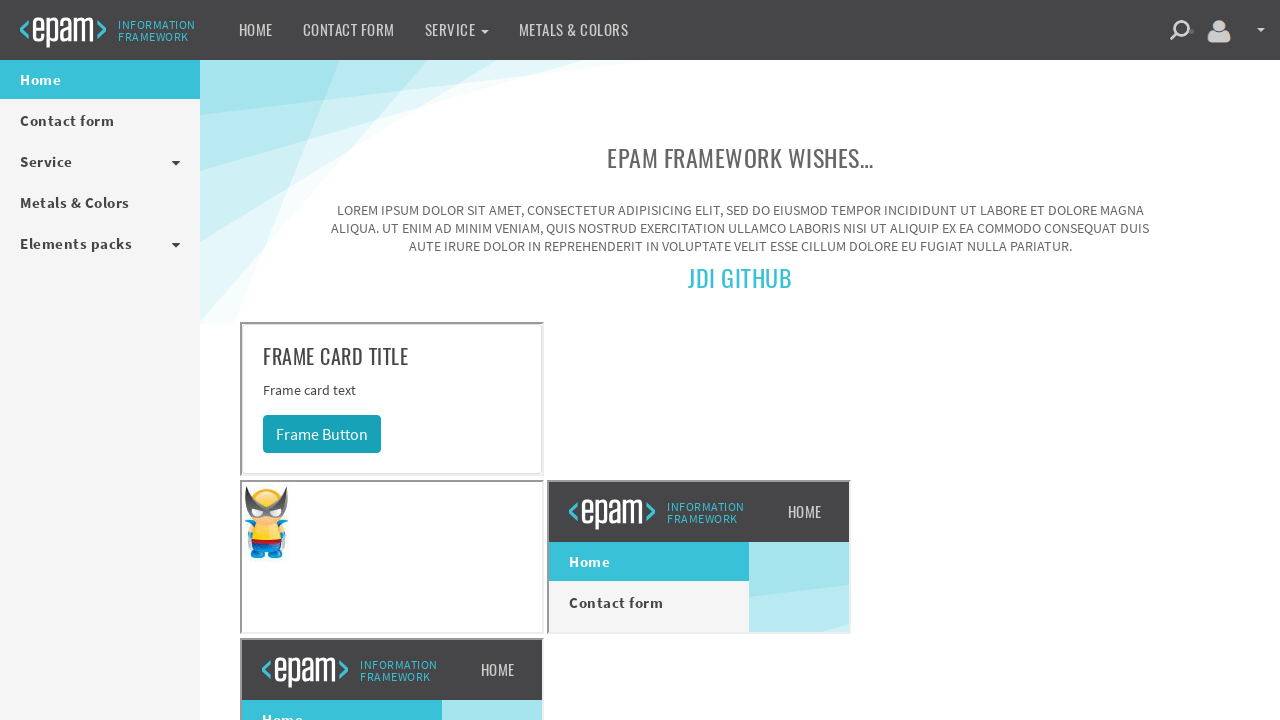

Clicked on Service dropdown menu in sidebar at (100, 162) on ul.sidebar-menu > li.menu-title
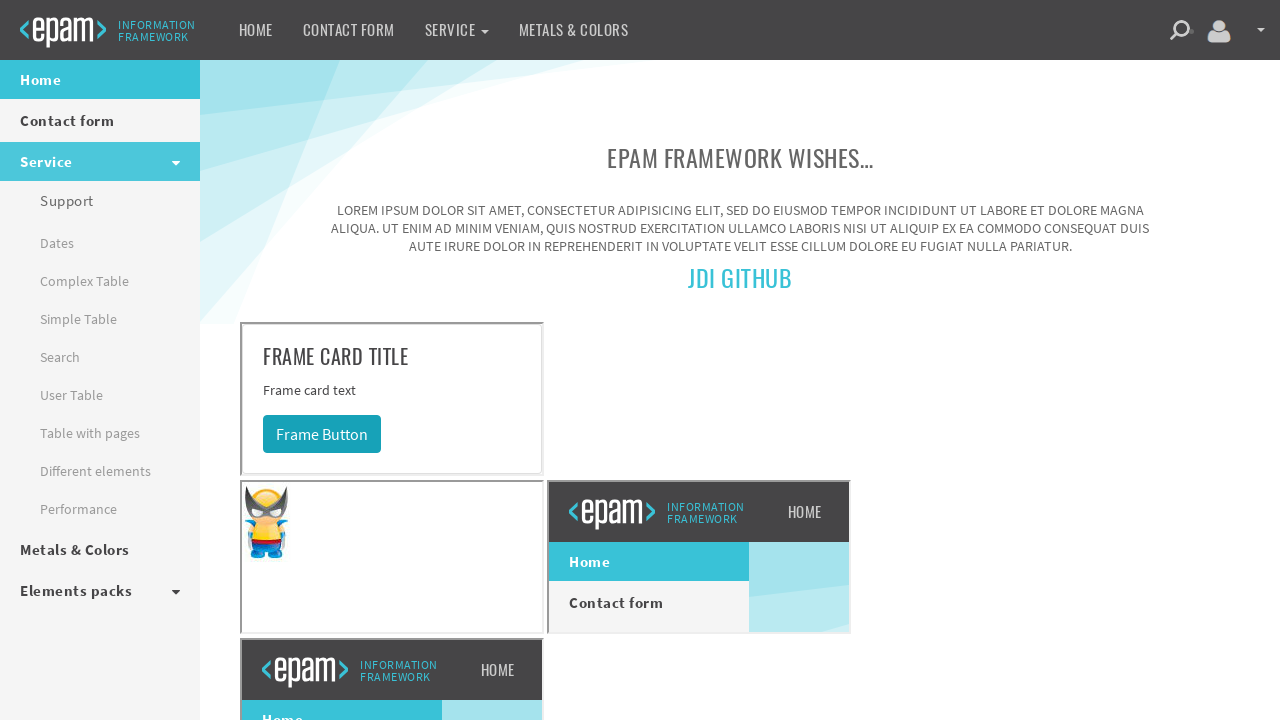

Service dropdown menu options loaded and verified
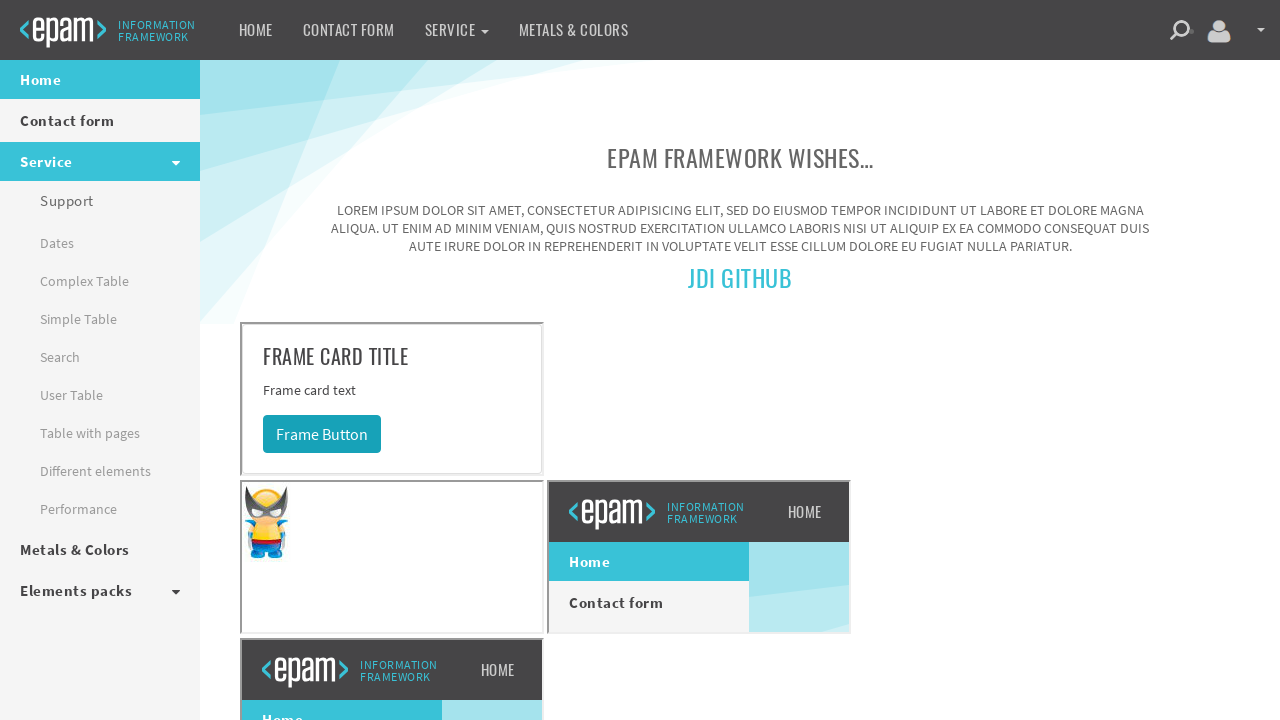

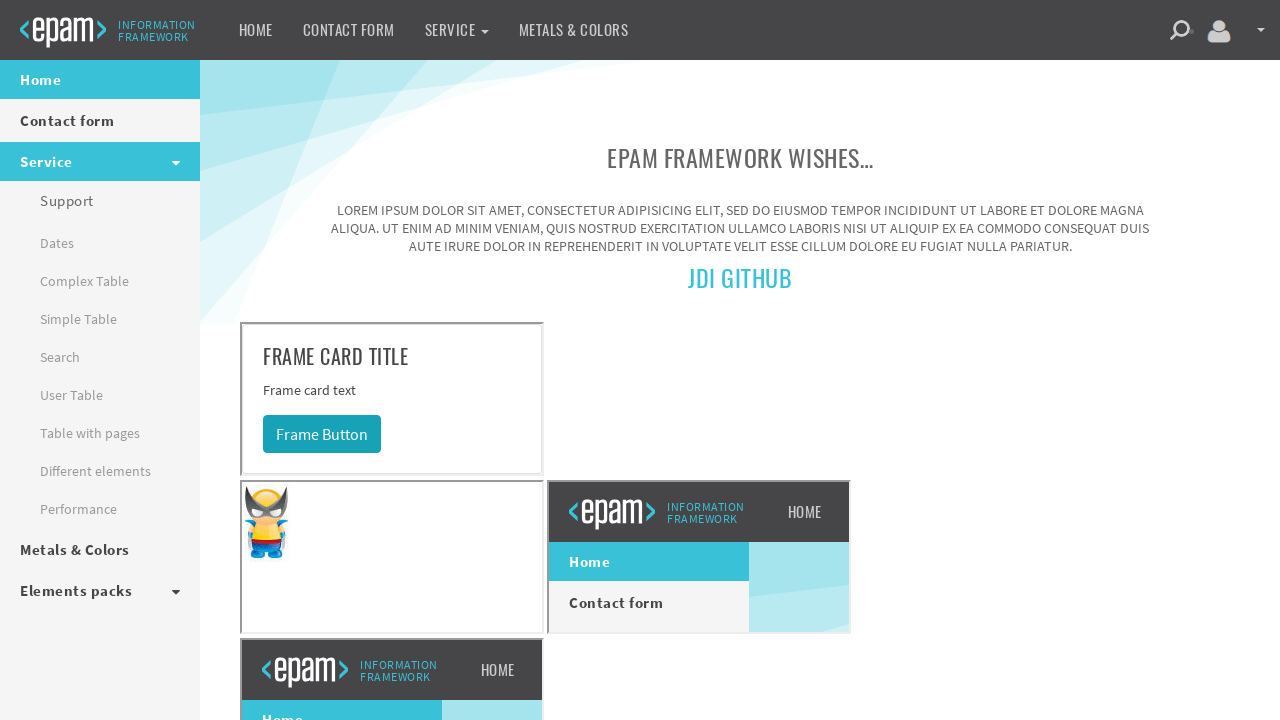